Navigates to jQuery UI website, clicks on the Blog link, and verifies that the Blog page loads successfully by checking the page title

Starting URL: https://jqueryui.com/

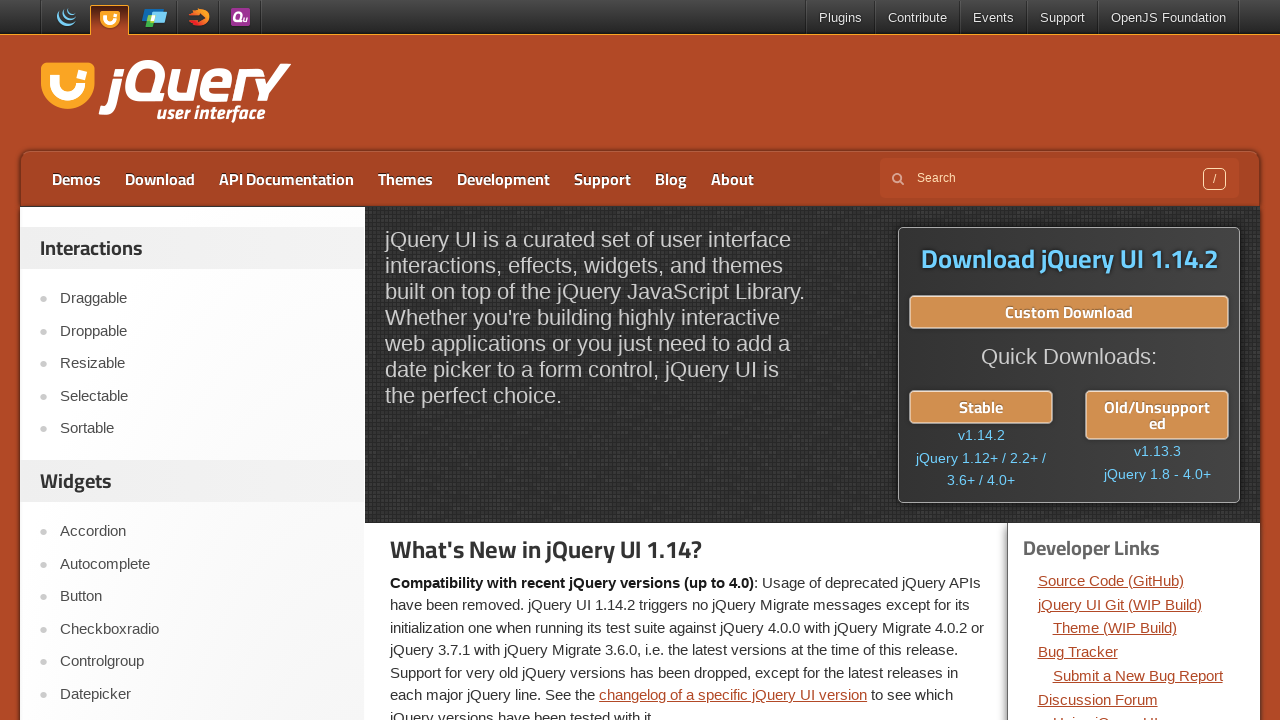

Clicked on the Blog link at (671, 179) on a[href='https://blog.jqueryui.com/']
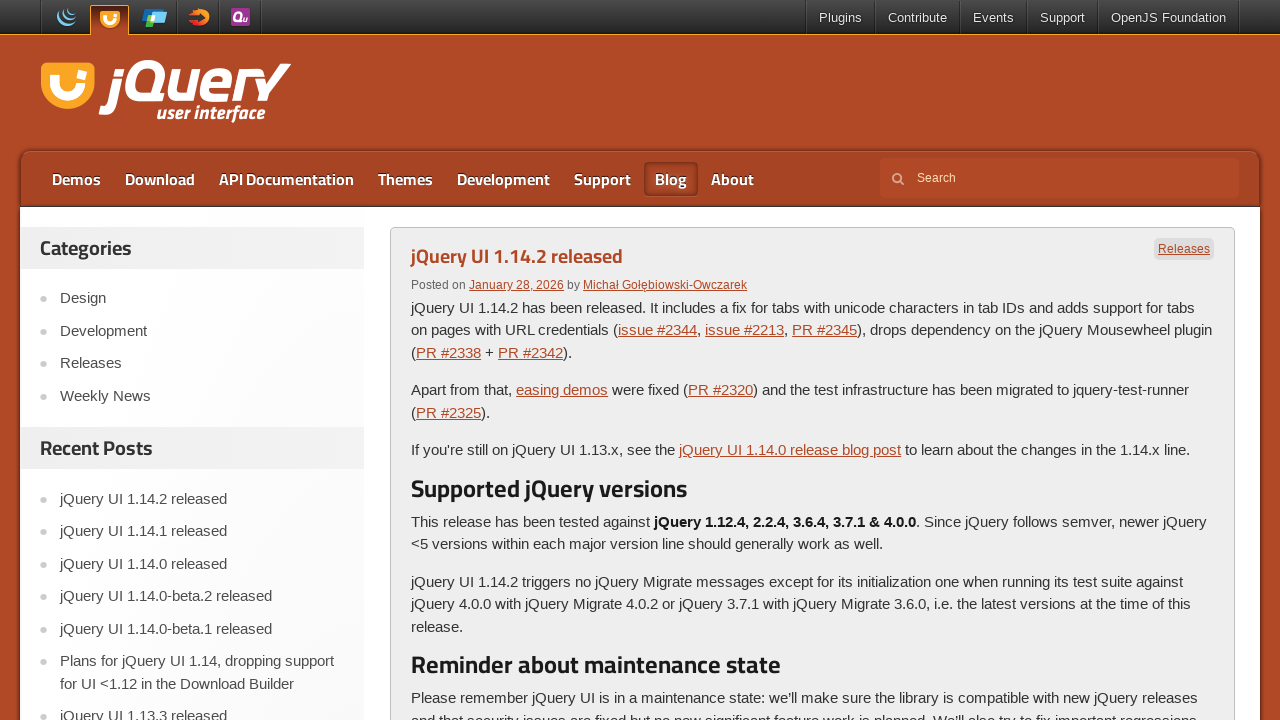

Waited for page to load completely
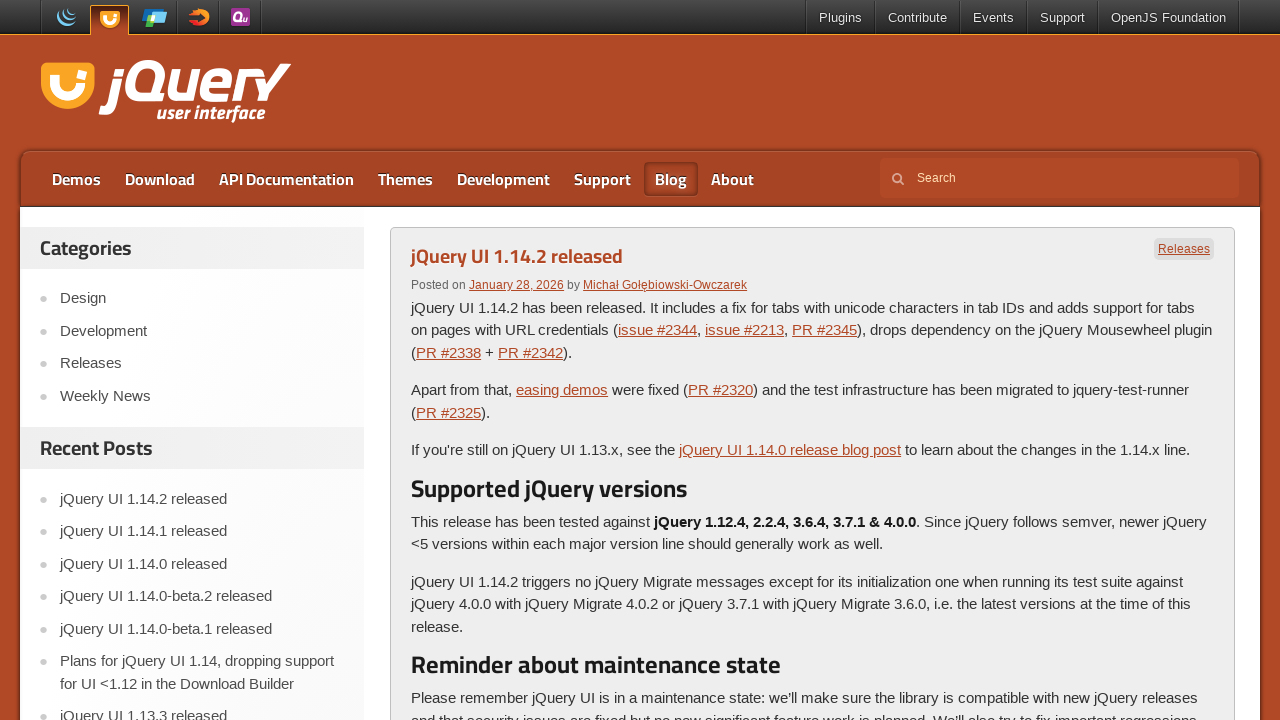

Retrieved page title: jQuery UI Blog | All news about jQuery UI
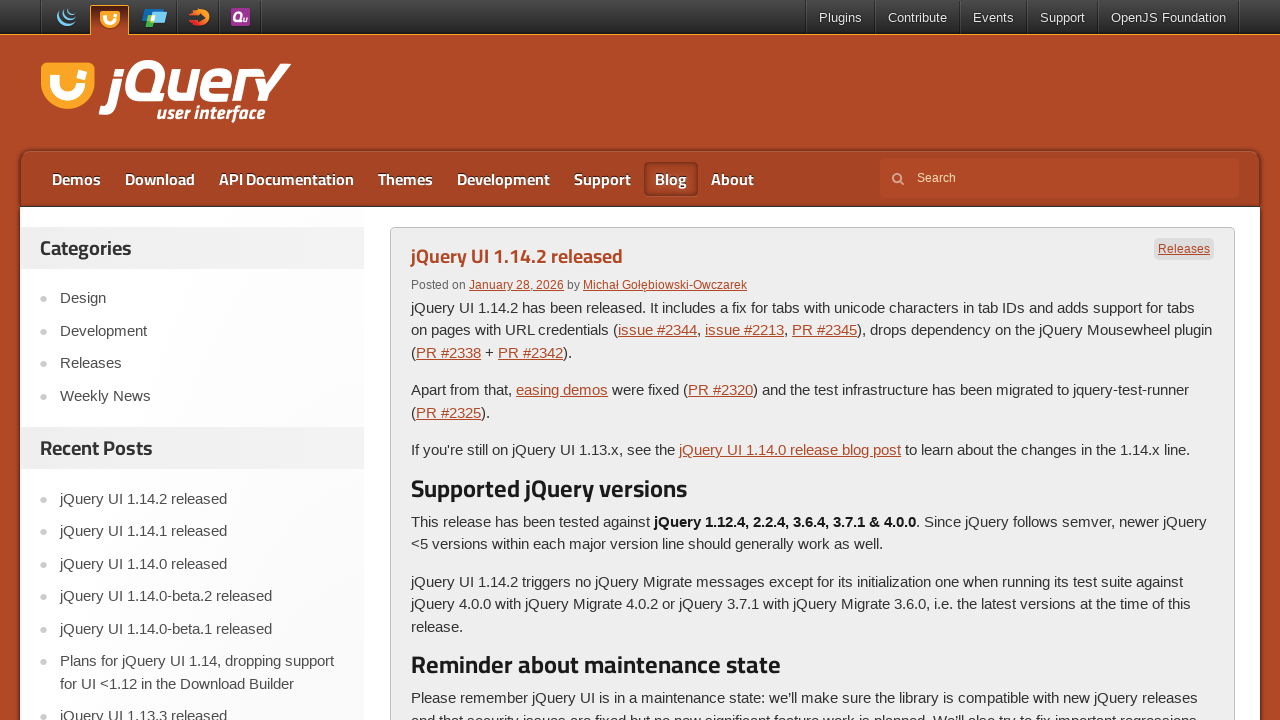

Verified that Blog page loaded successfully - 'Blog' found in page title
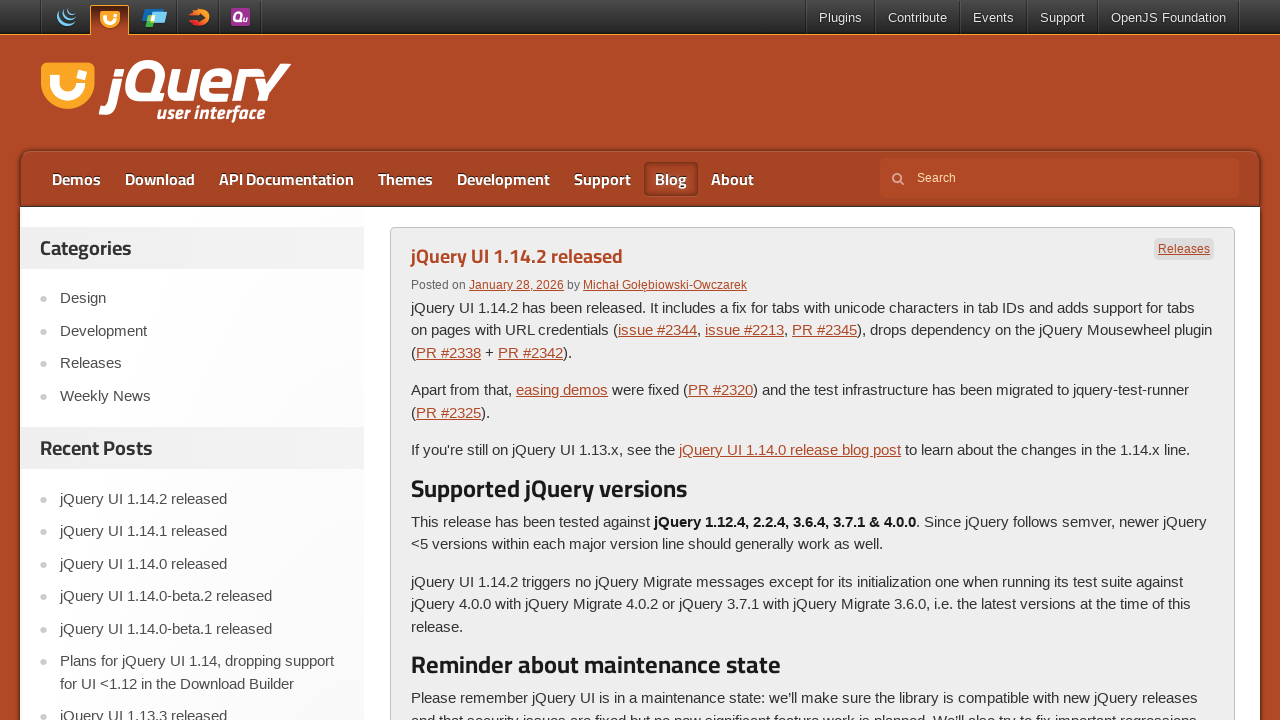

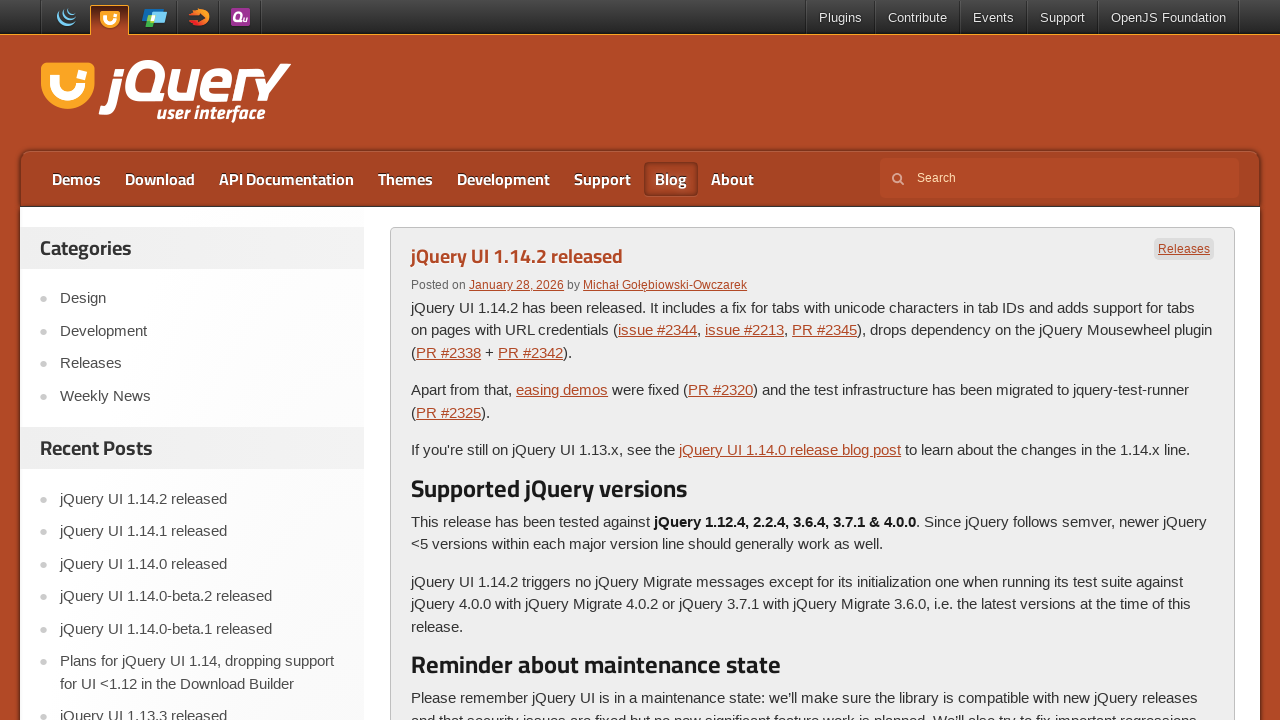